Tests a registration form by filling in required fields (first name, last name, email) and verifying successful registration message

Starting URL: http://suninjuly.github.io/registration1.html

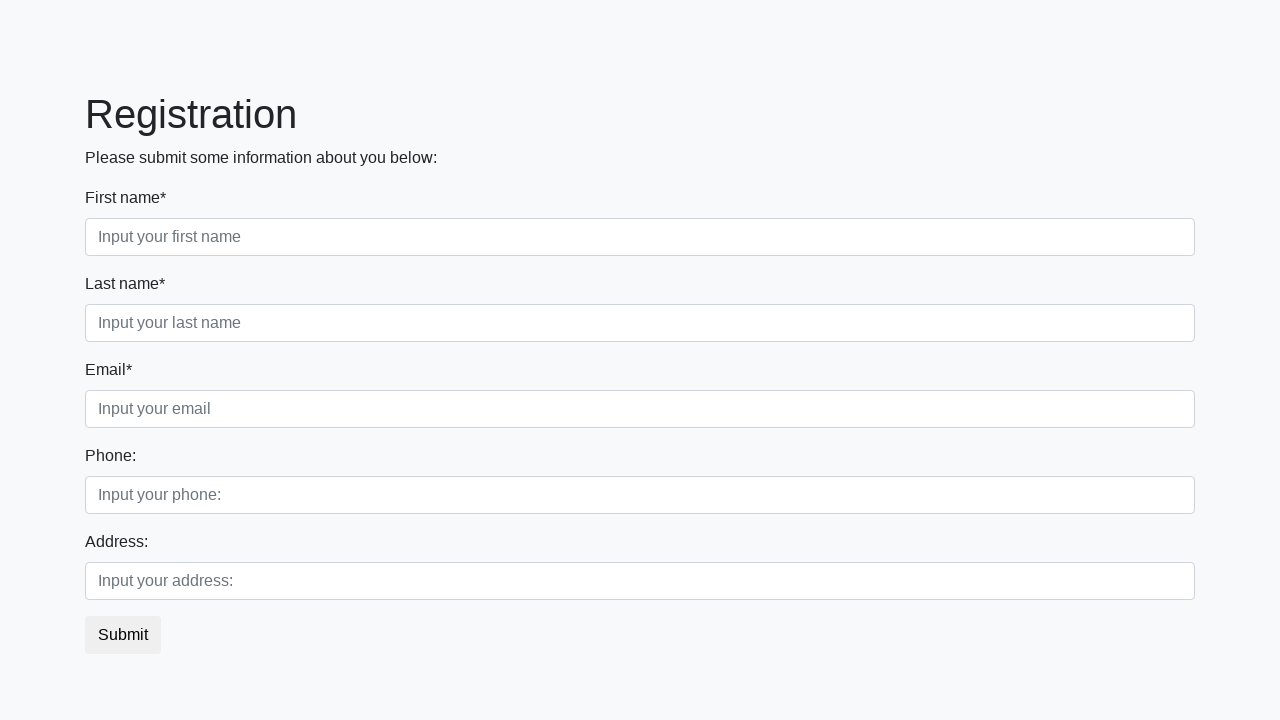

Filled first name field with 'Ivan' on .first[required]
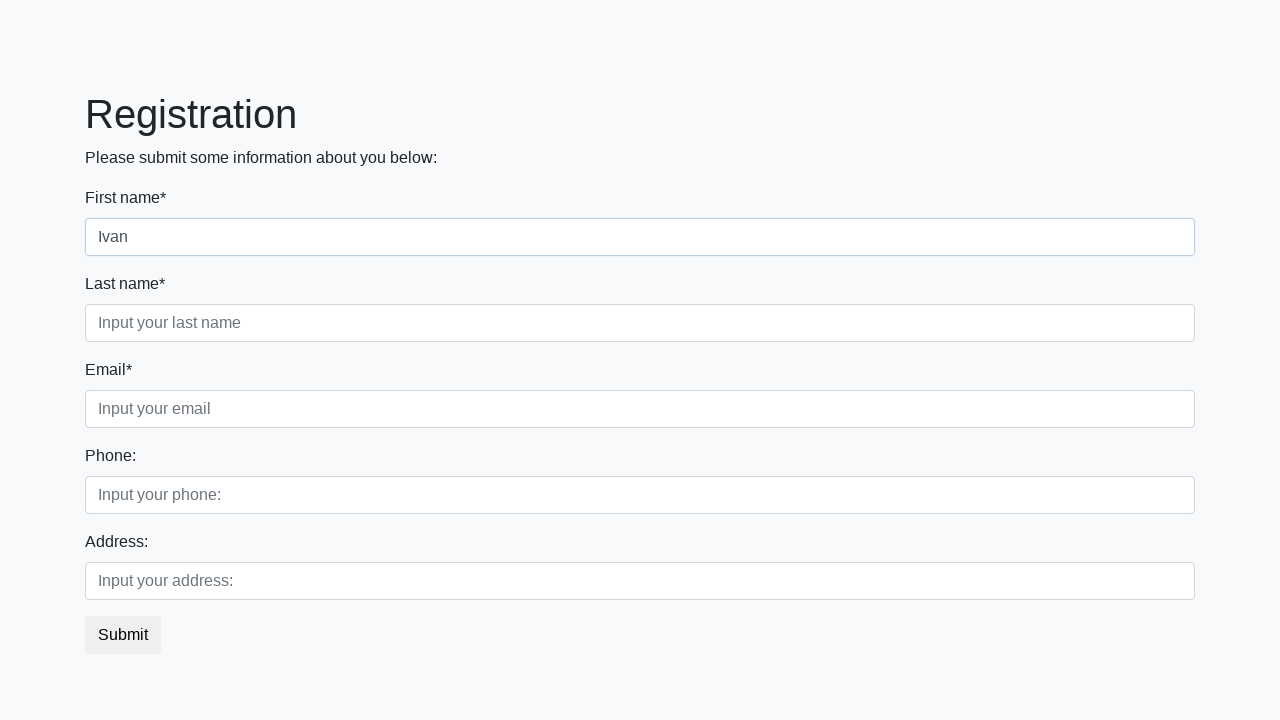

Filled last name field with 'Petrov' on .second[required]
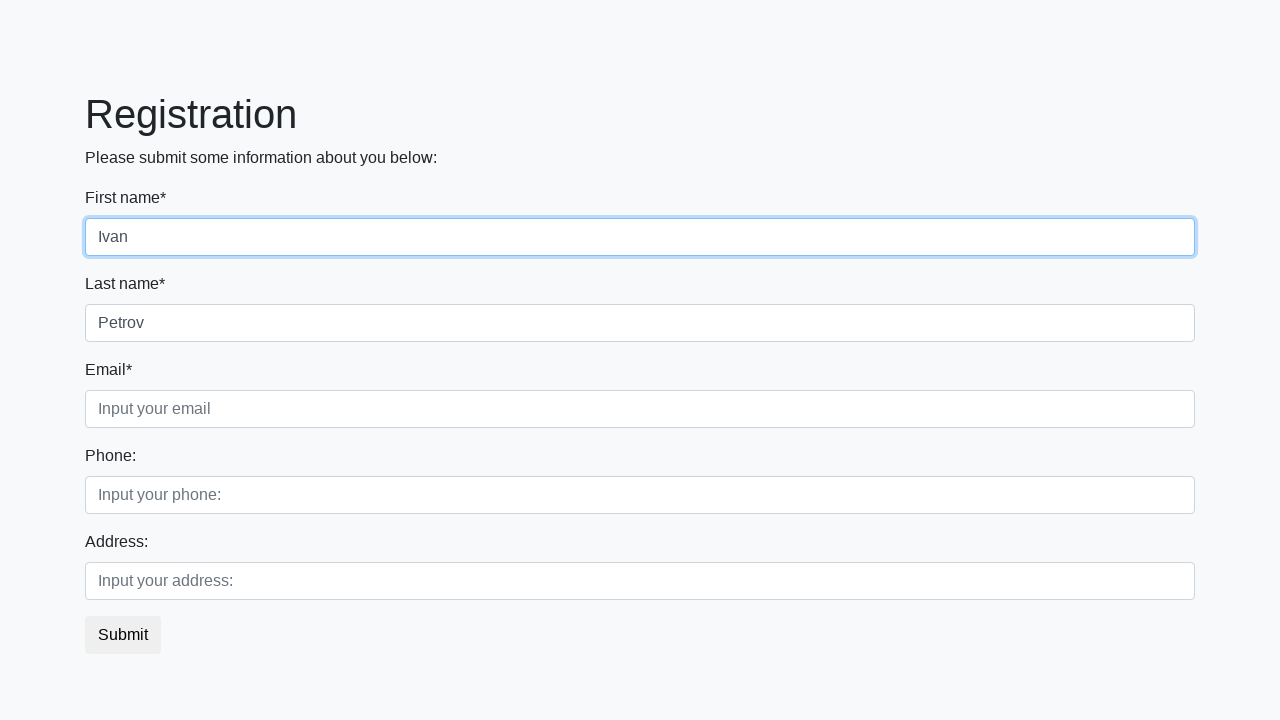

Filled email field with 'test1234@mail.ru' on .third[required]
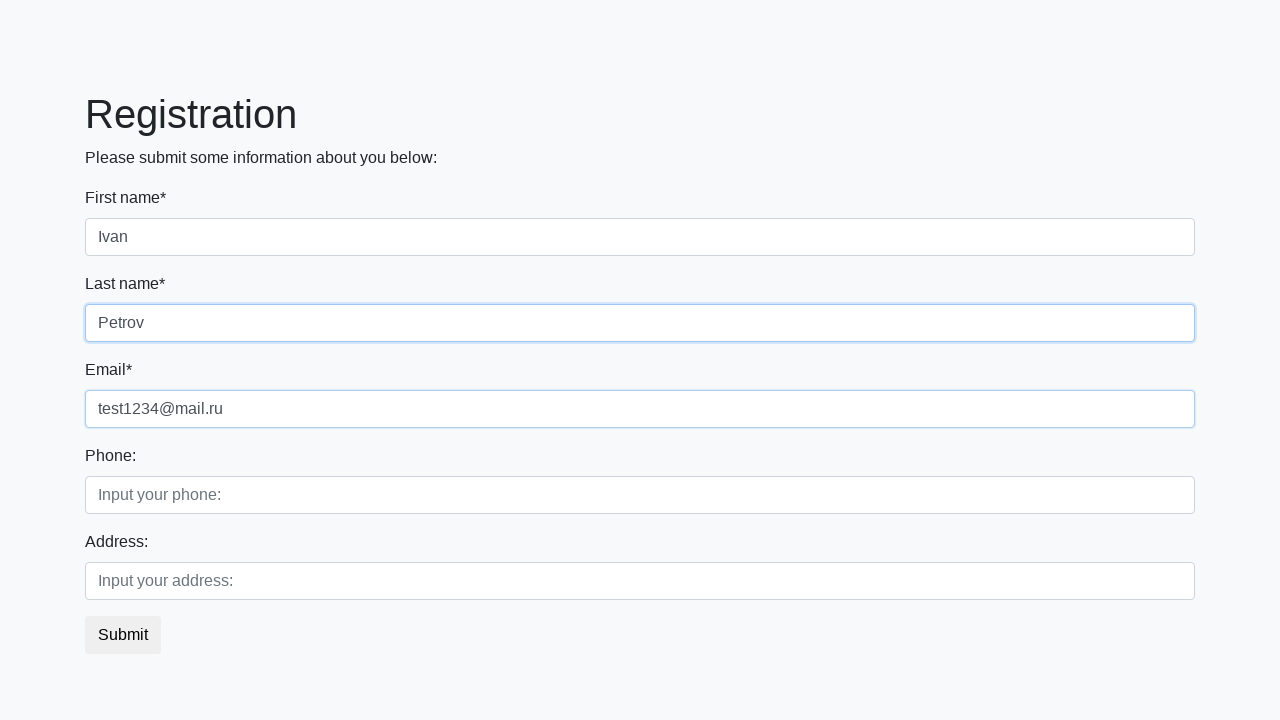

Clicked registration submit button at (123, 635) on button.btn
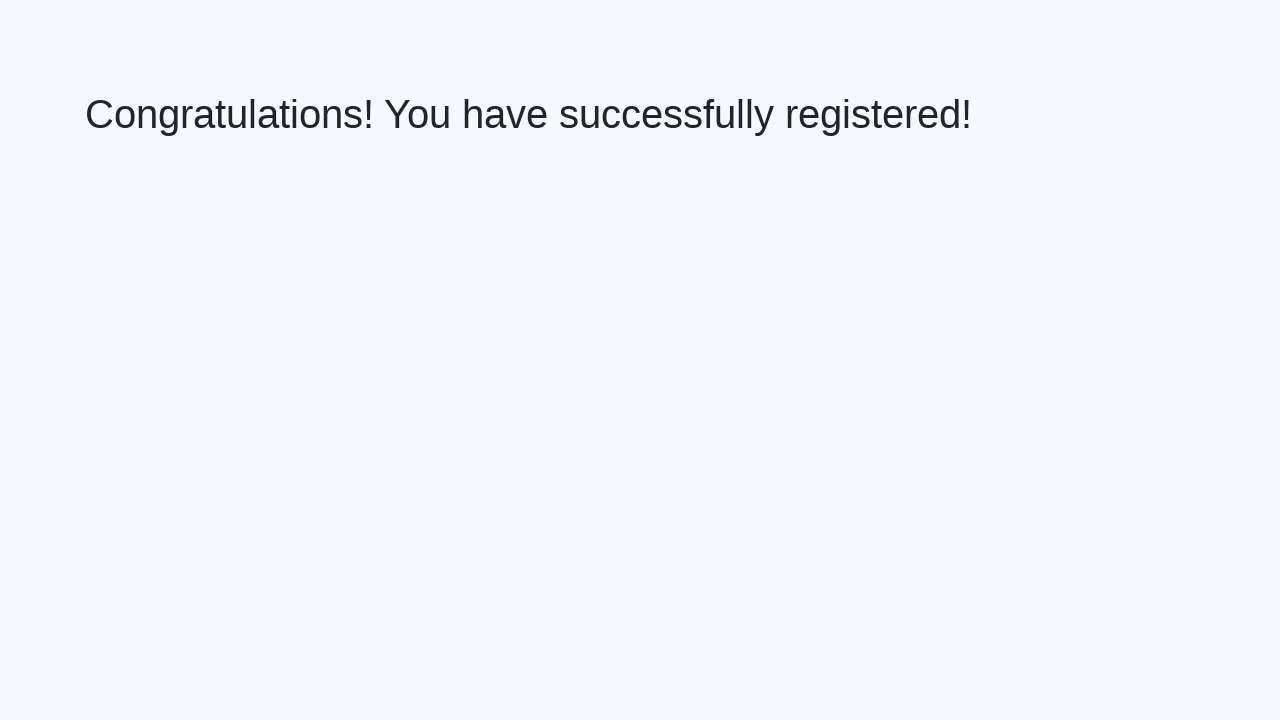

Success page loaded with heading element
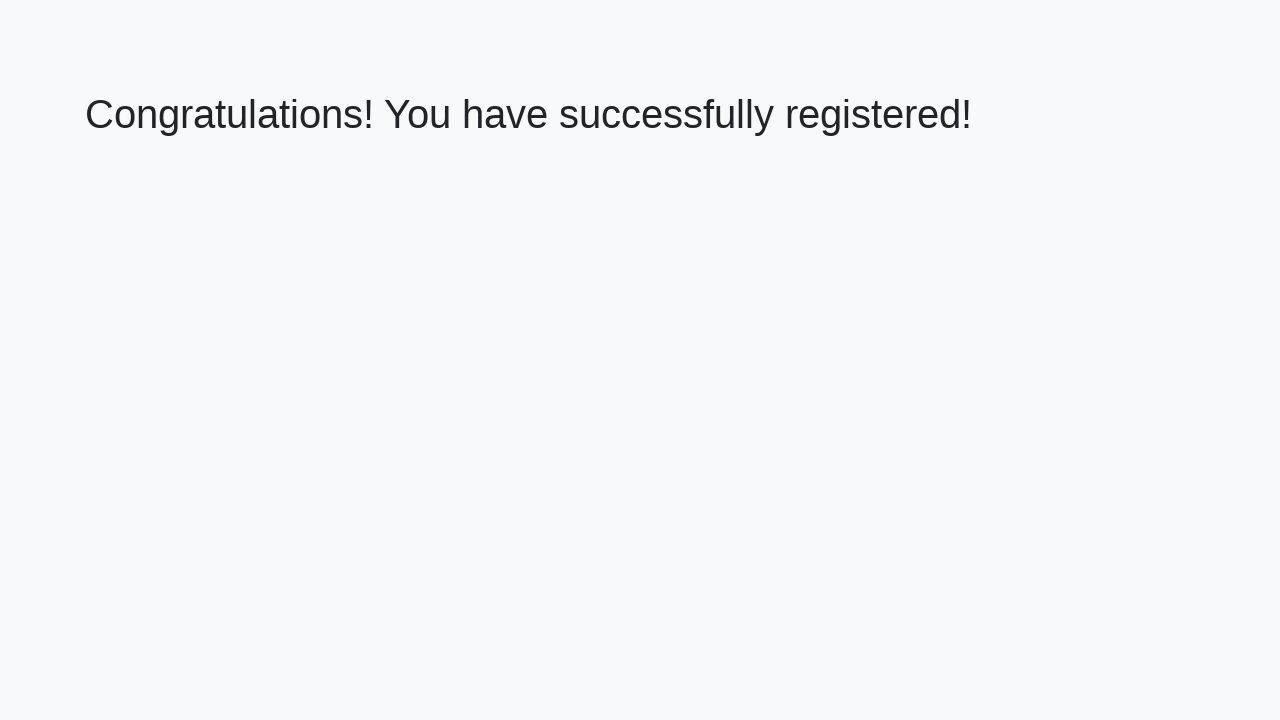

Retrieved welcome text from heading
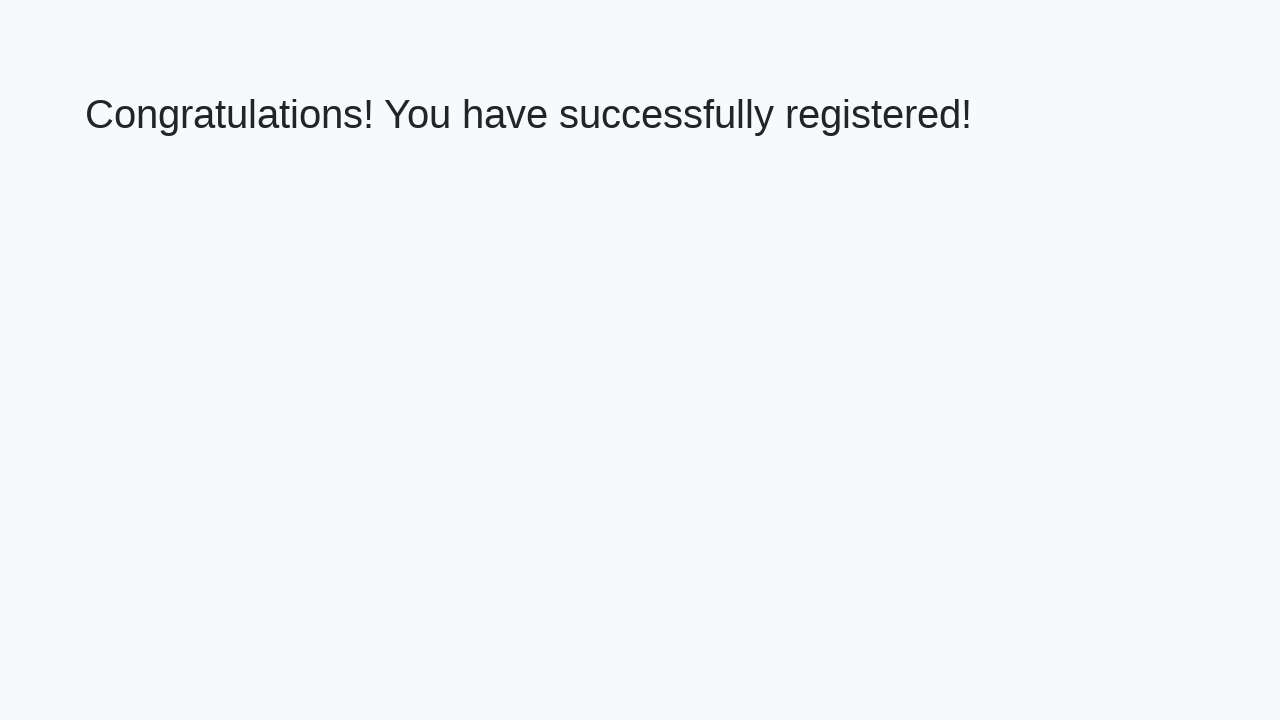

Verified successful registration message
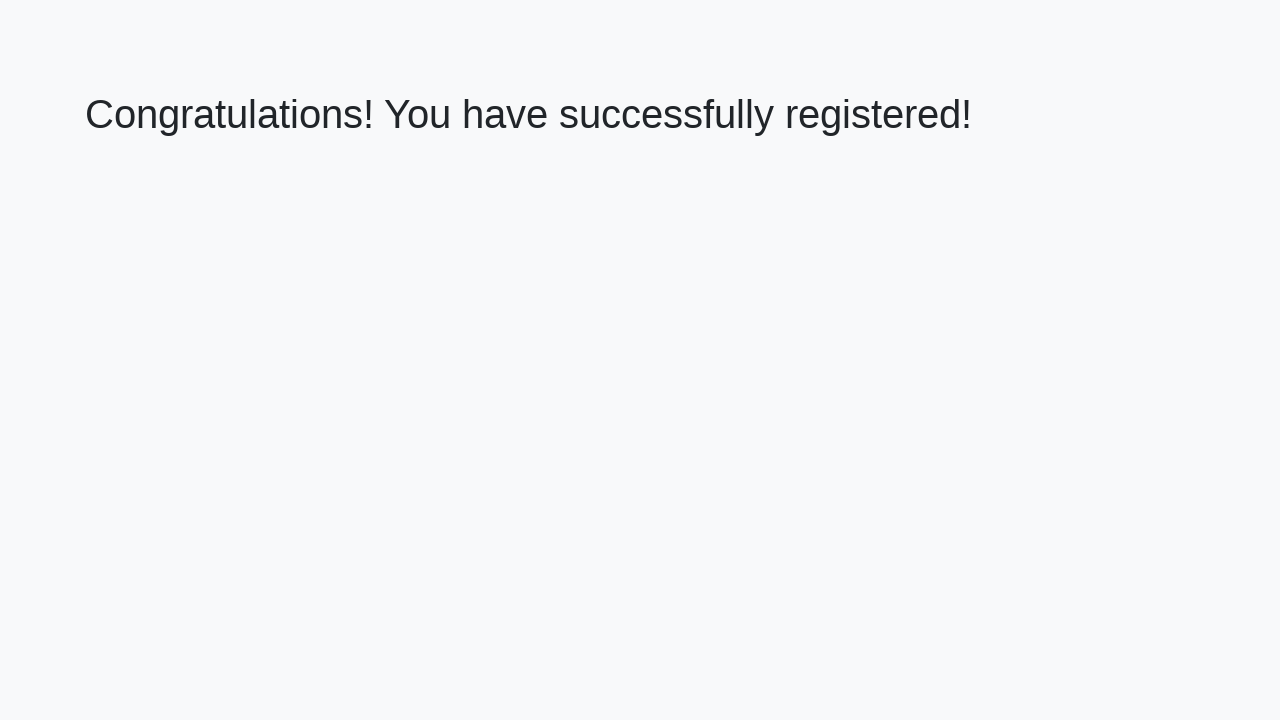

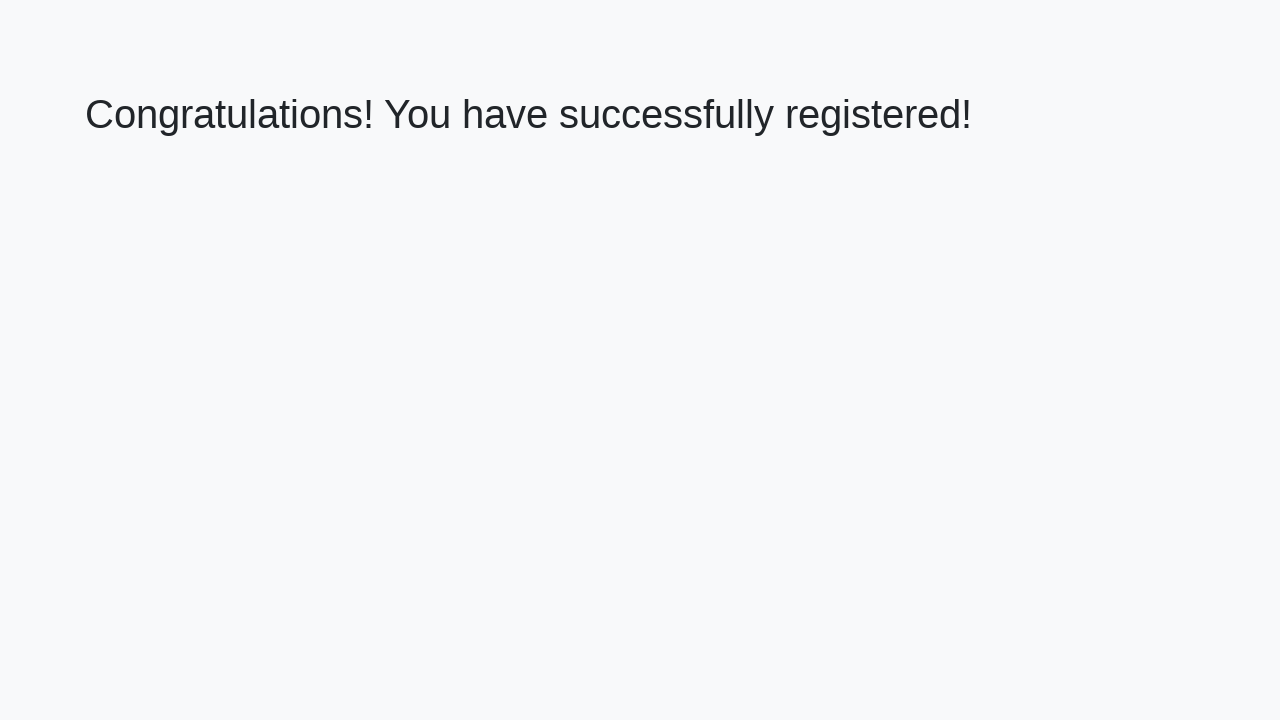